Tests iframe handling by navigating to a page with iframes, switching to an iframe by ID, and verifying content within the iframe is accessible.

Starting URL: https://demoqa.com/frames

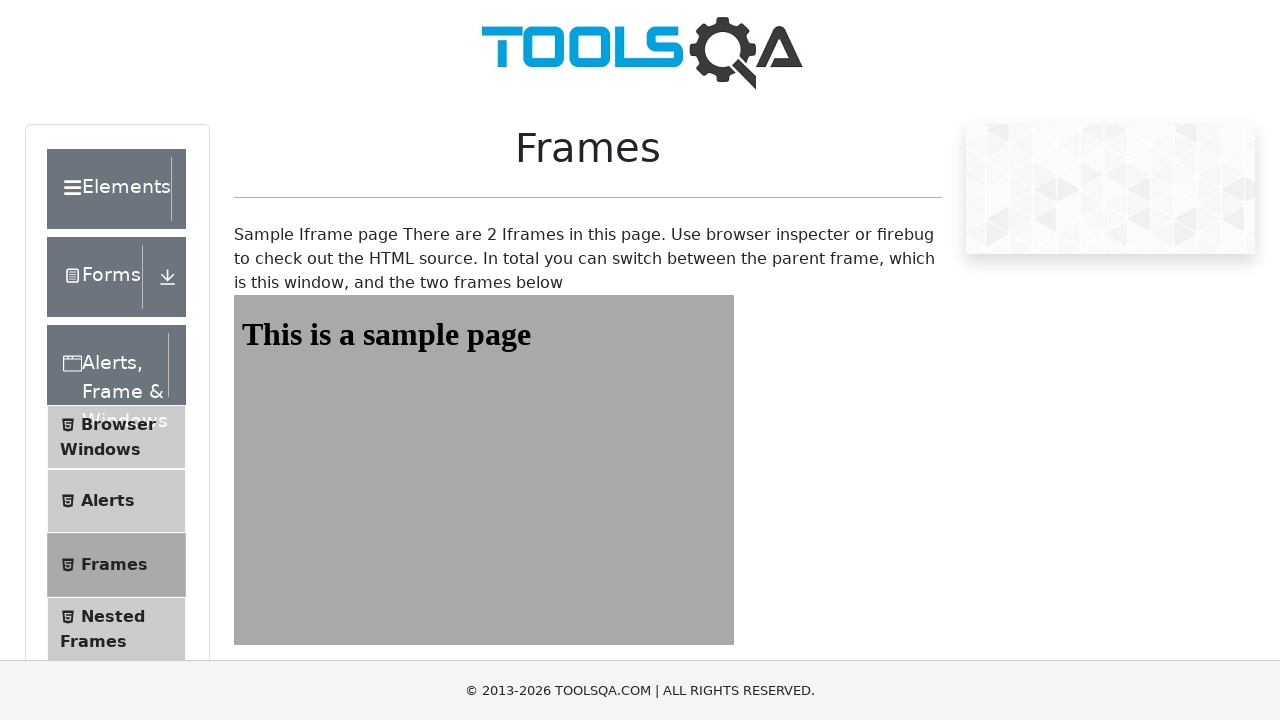

Navigated to https://demoqa.com/frames
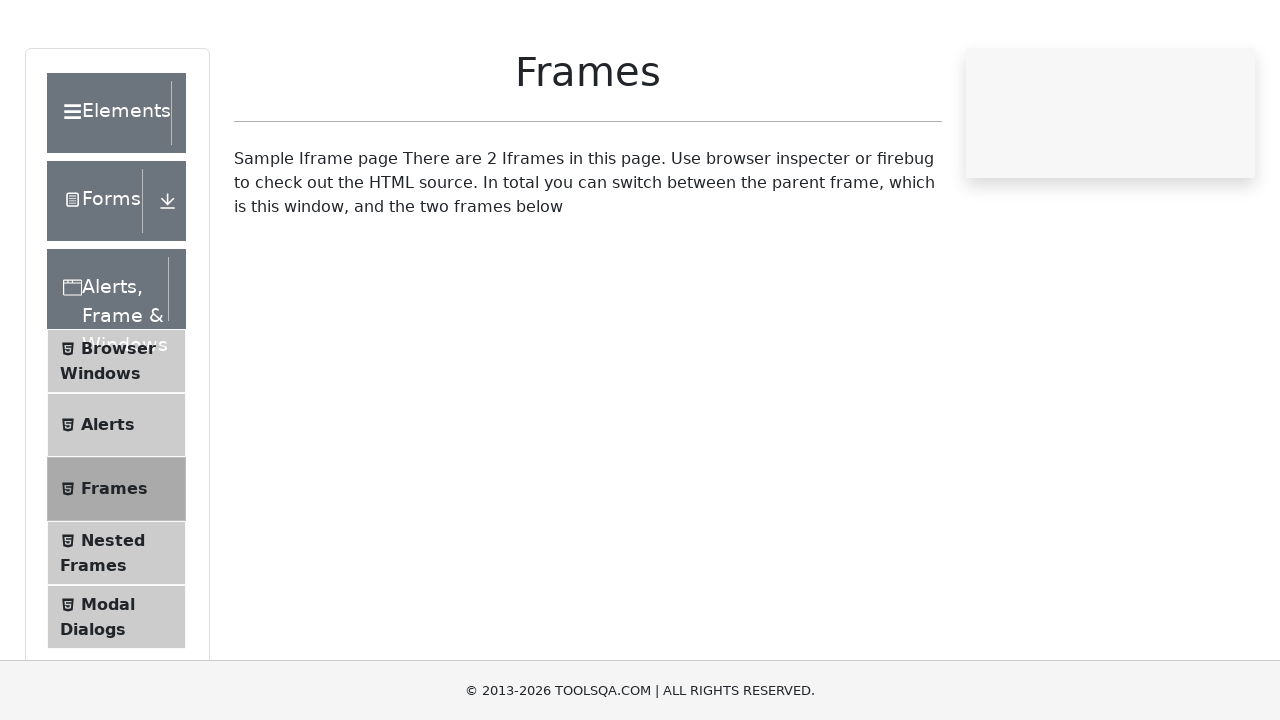

Located iframe with ID 'frame1'
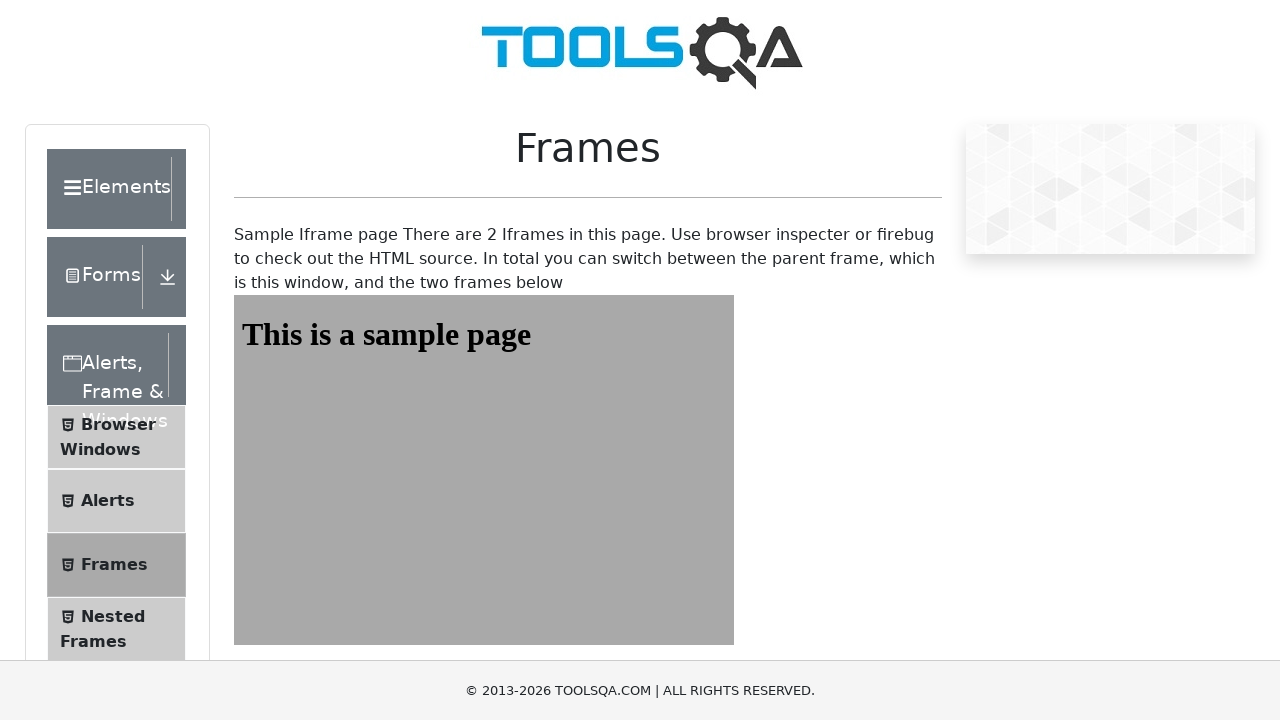

Heading element 'sampleHeading' inside iframe became visible
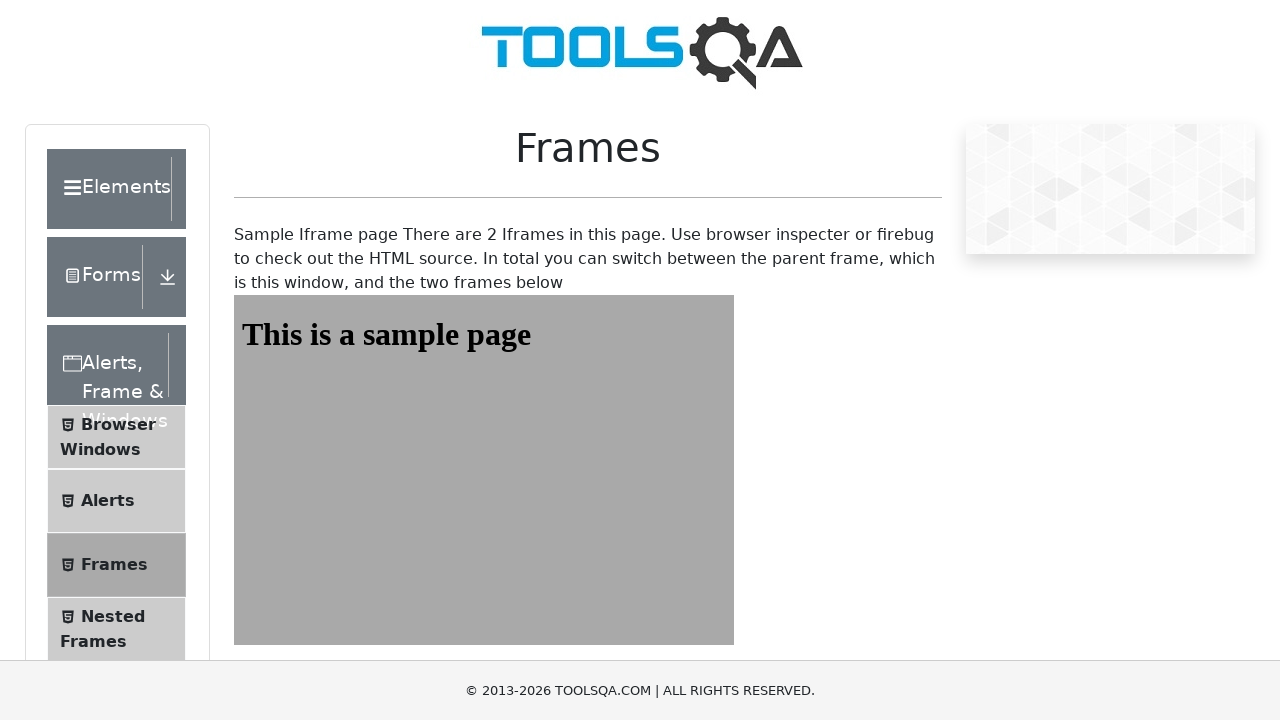

Retrieved heading text from iframe: 'This is a sample page'
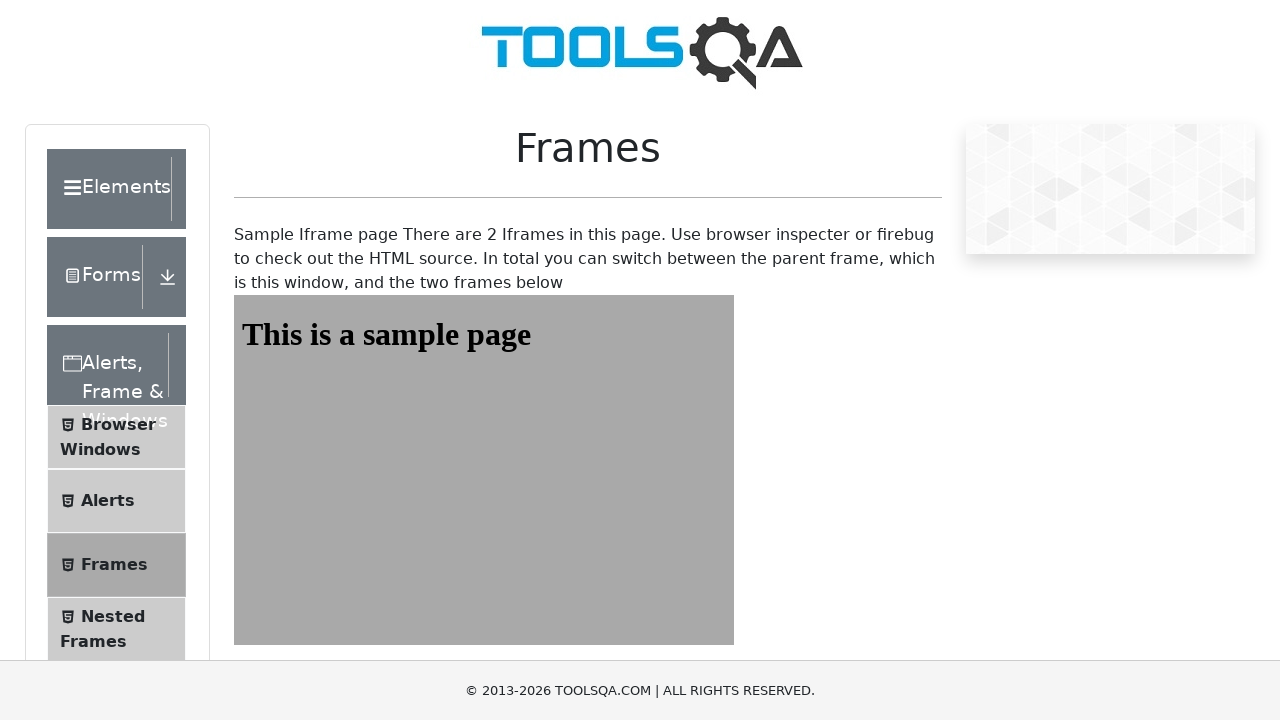

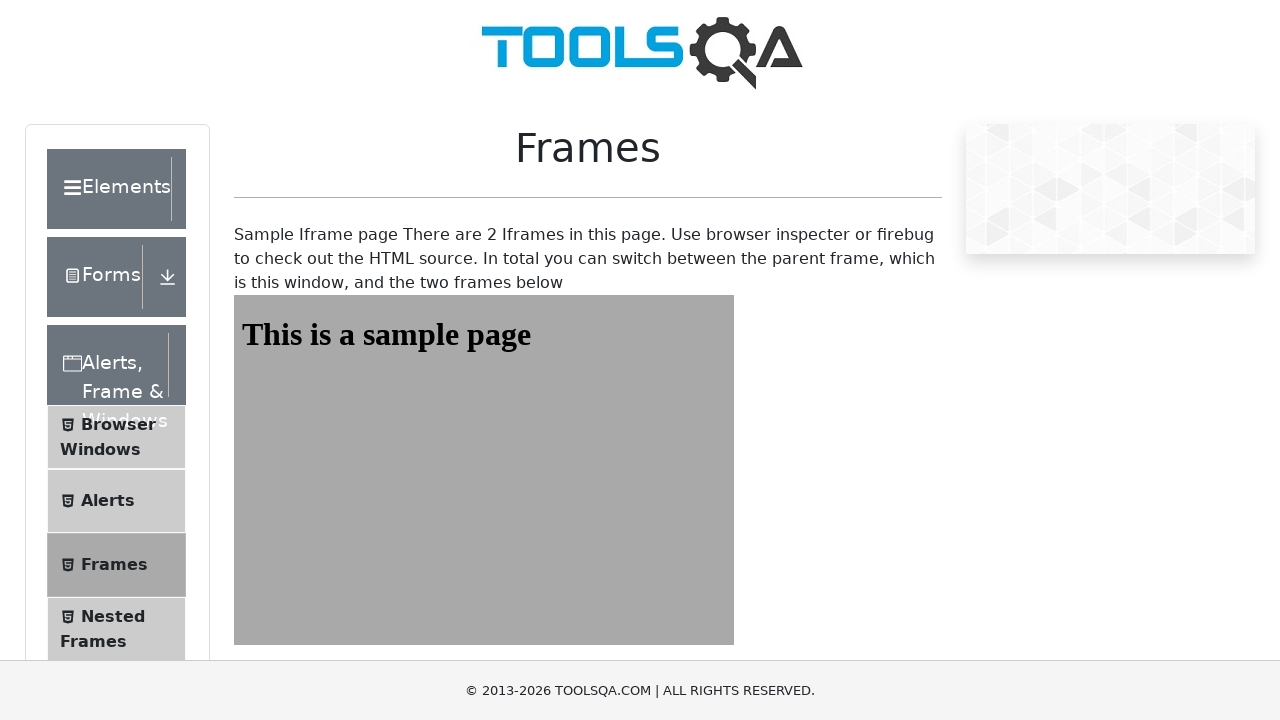